Tests dismissing a JavaScript confirm dialog and verifying the cancel message

Starting URL: https://the-internet.herokuapp.com/javascript_alerts

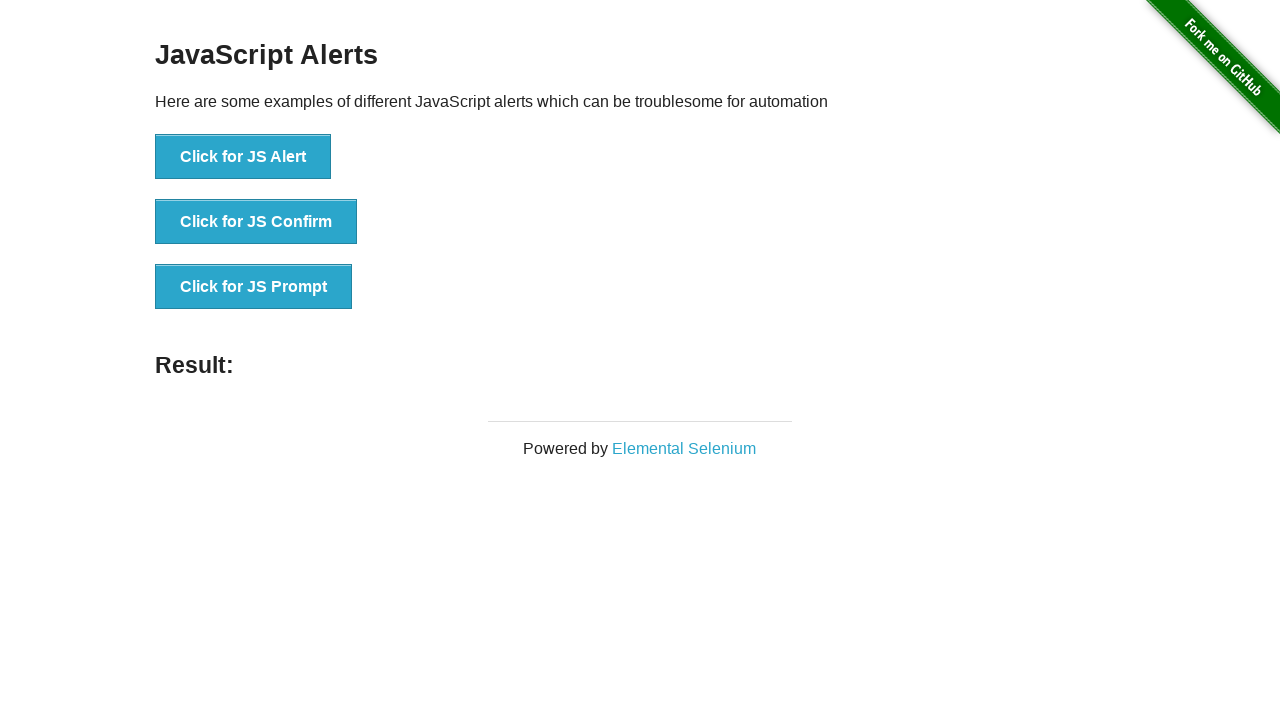

Set up dialog handler to dismiss confirm dialog
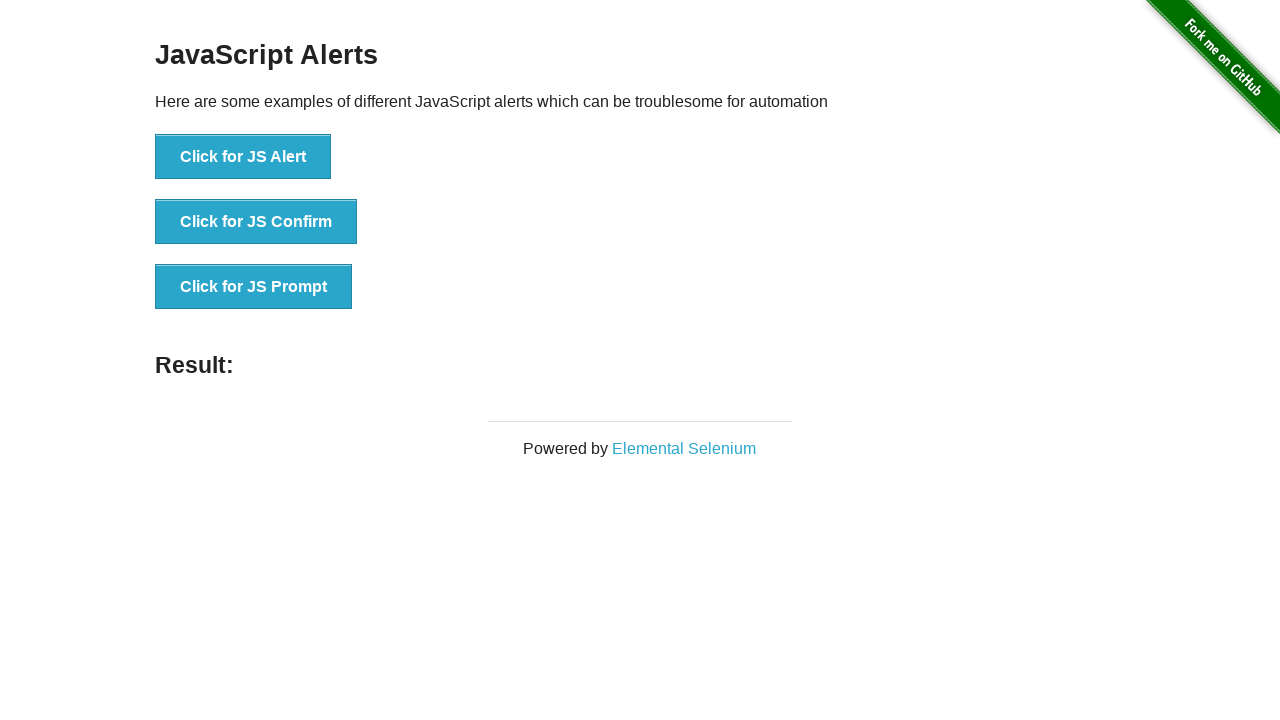

Clicked button to trigger JavaScript confirm dialog at (256, 222) on xpath=//button[contains(@onclick,'jsConfirm()')]
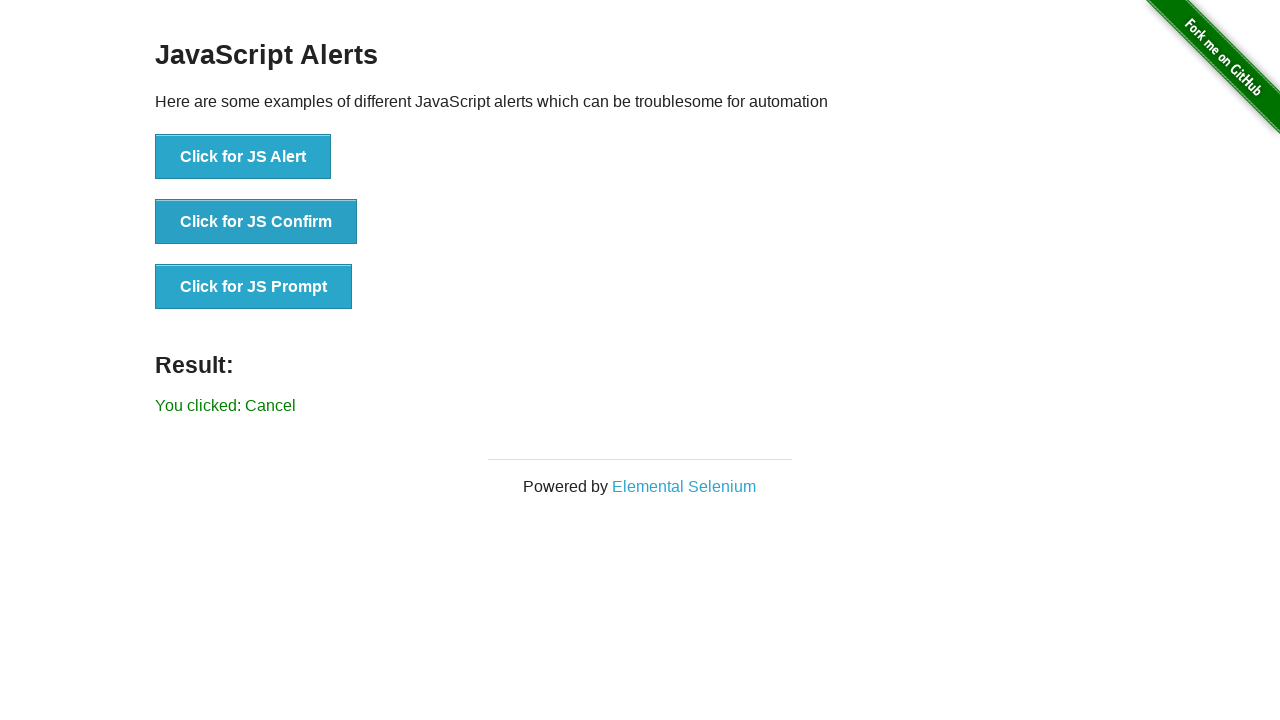

Located result element displaying dialog outcome
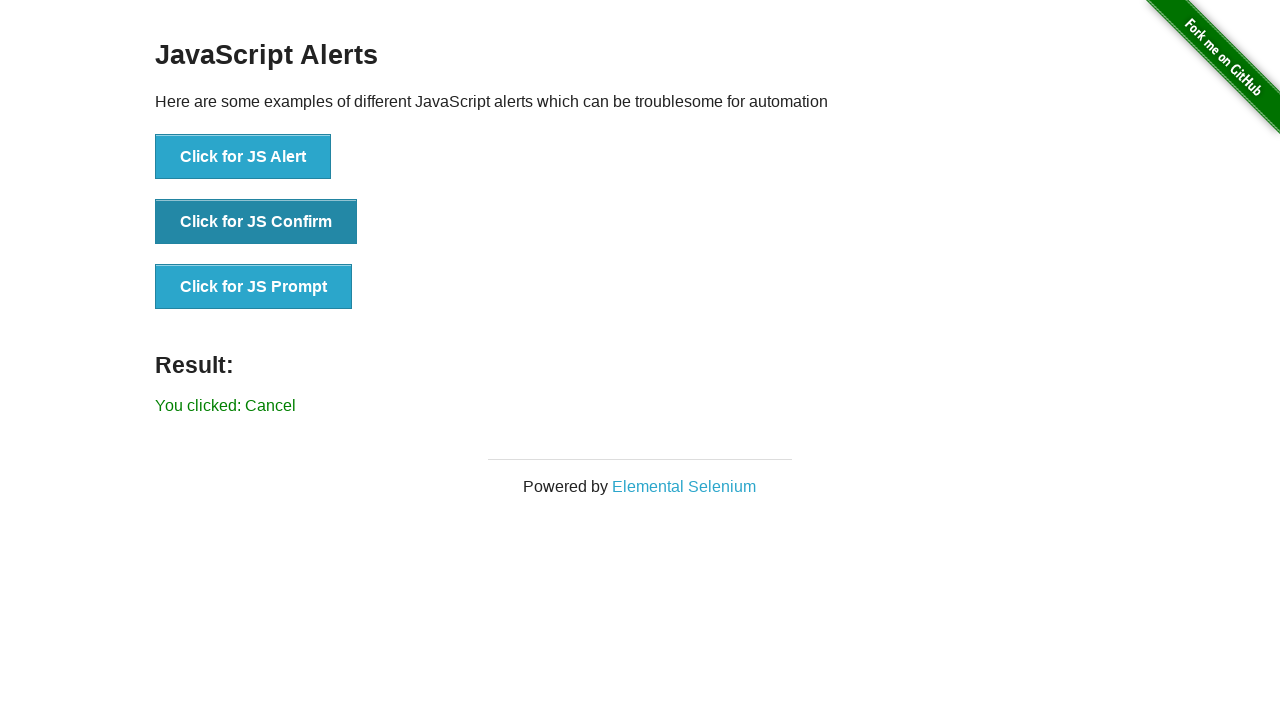

Verified that cancel message is displayed: 'You clicked: Cancel'
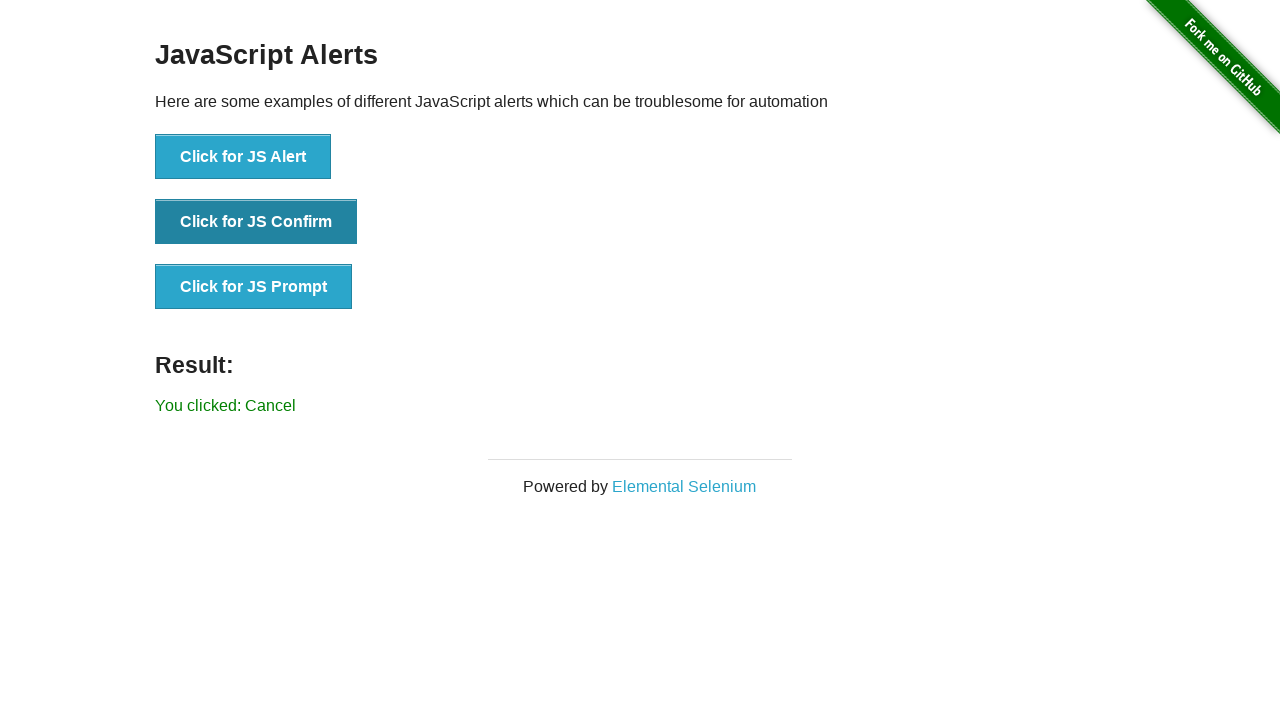

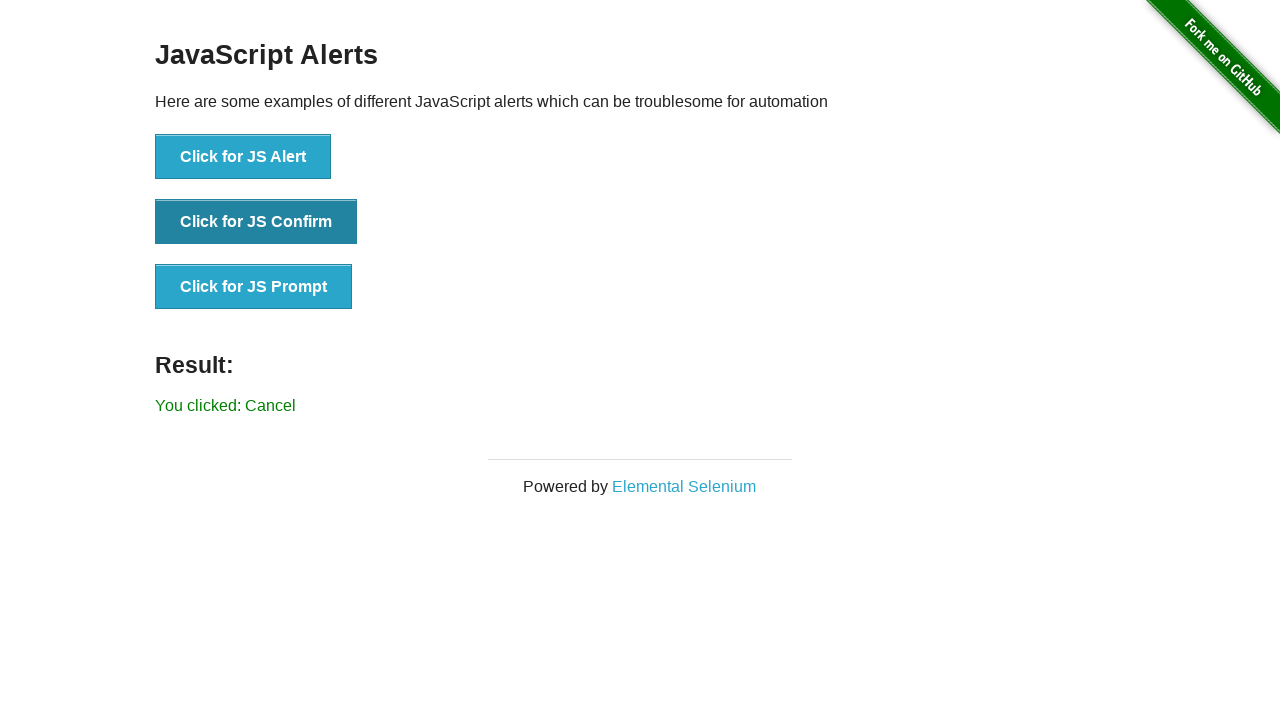